Tests alert box handling by clicking a button to generate an alert and then accepting/dismissing it

Starting URL: https://artoftesting.com/samplesiteforselenium

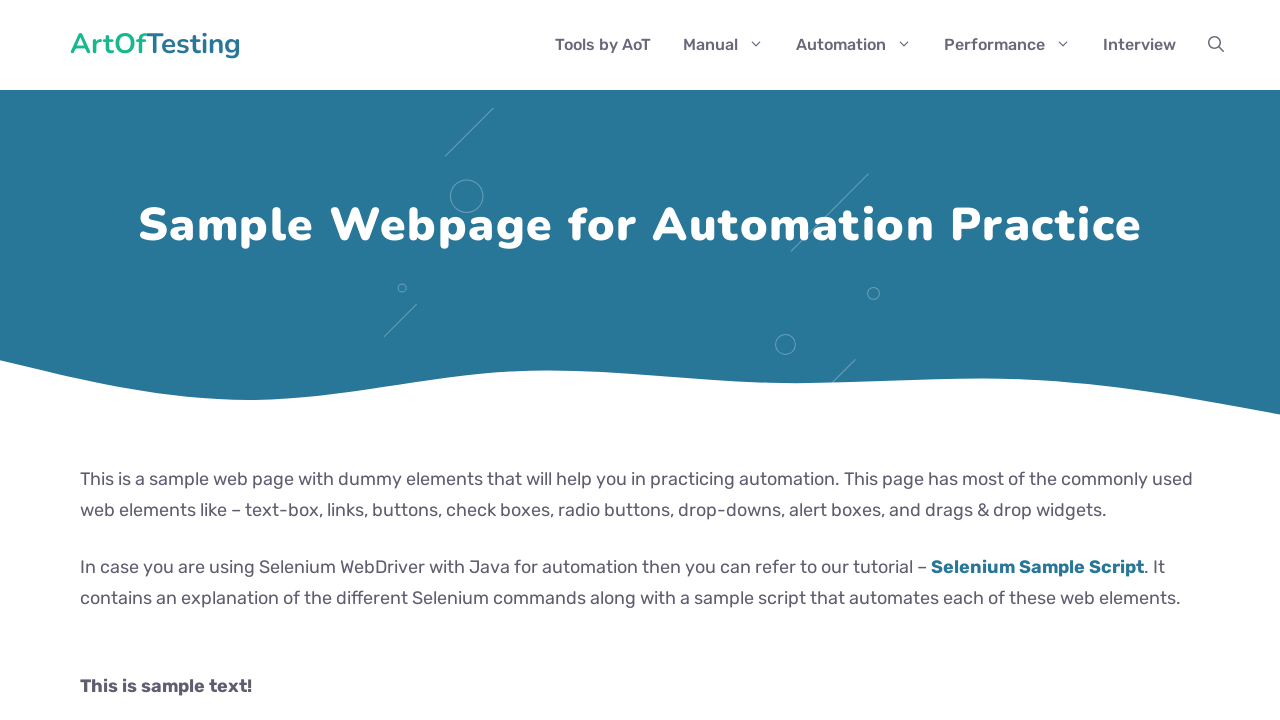

Clicked 'Generate Alert Box' button at (180, 361) on xpath=//button[.='Generate Alert Box']
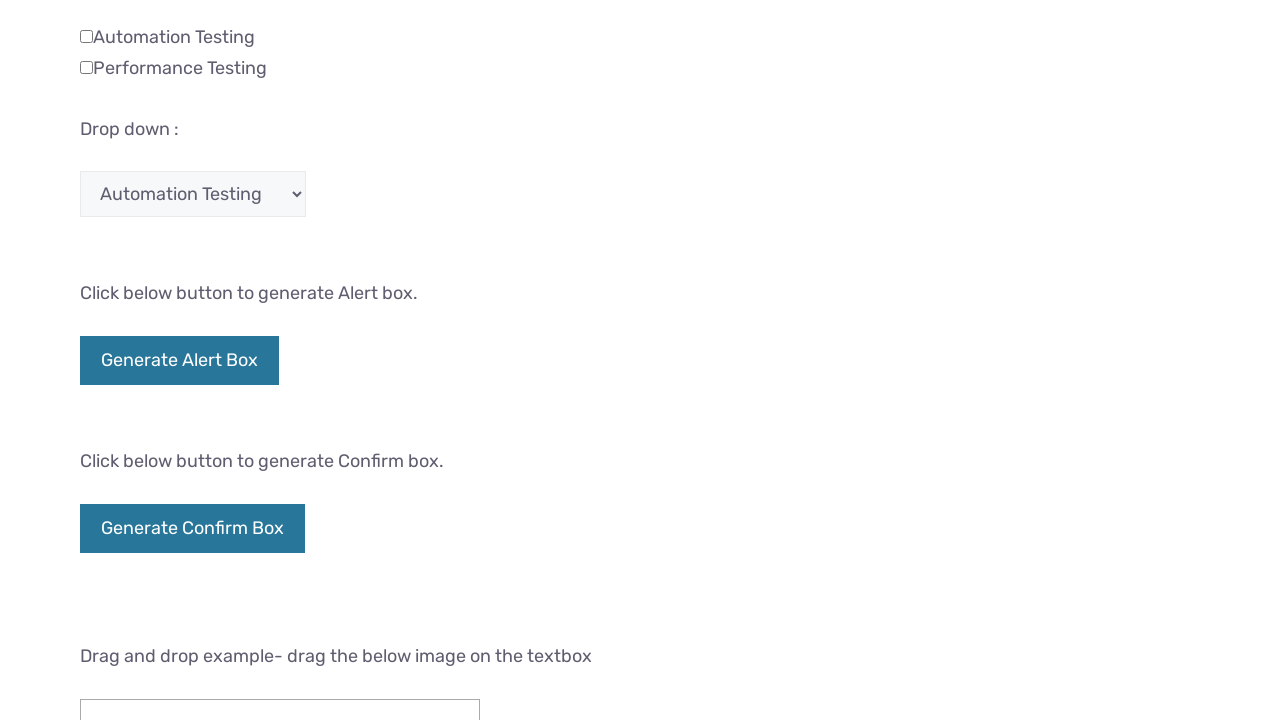

Set up dialog handler to accept alerts
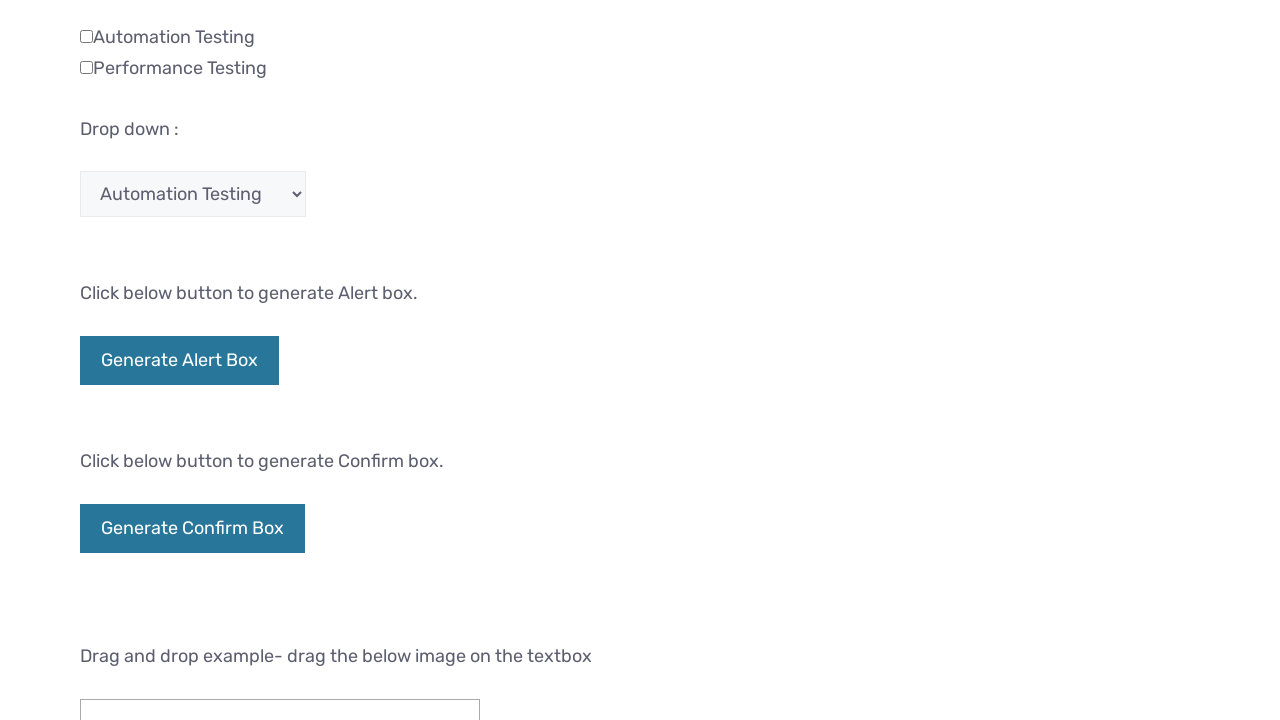

Clicked 'Generate Alert Box' button again to trigger alert at (180, 361) on xpath=//button[.='Generate Alert Box']
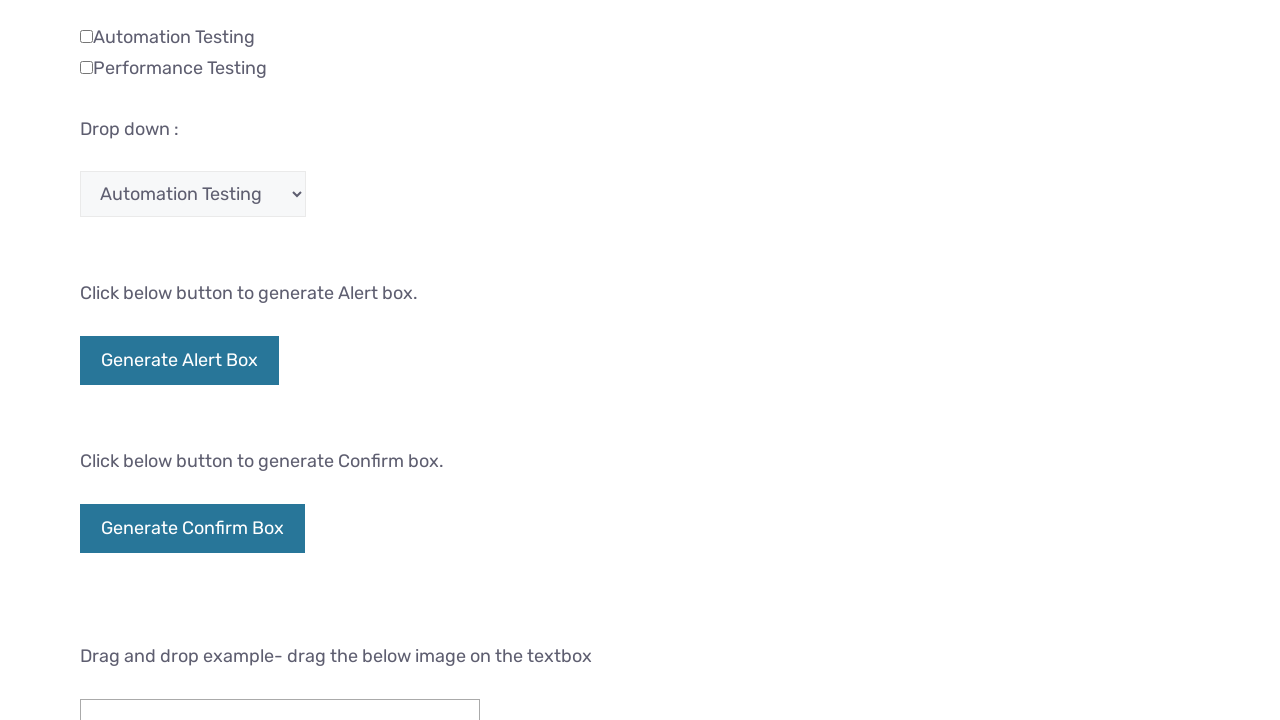

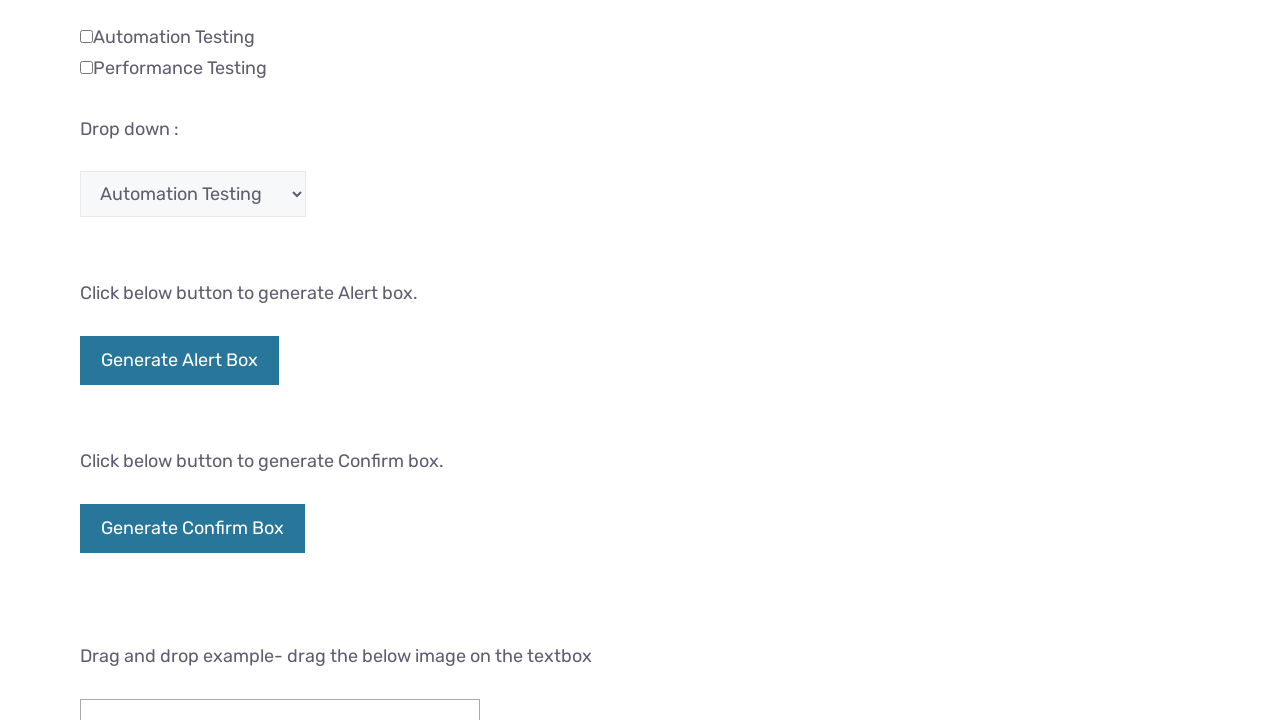